Tests navigation on an academy website by waiting for the Webinars link to be clickable and then clicking it to navigate to the webinars page.

Starting URL: https://academy.naveenautomationlabs.com/

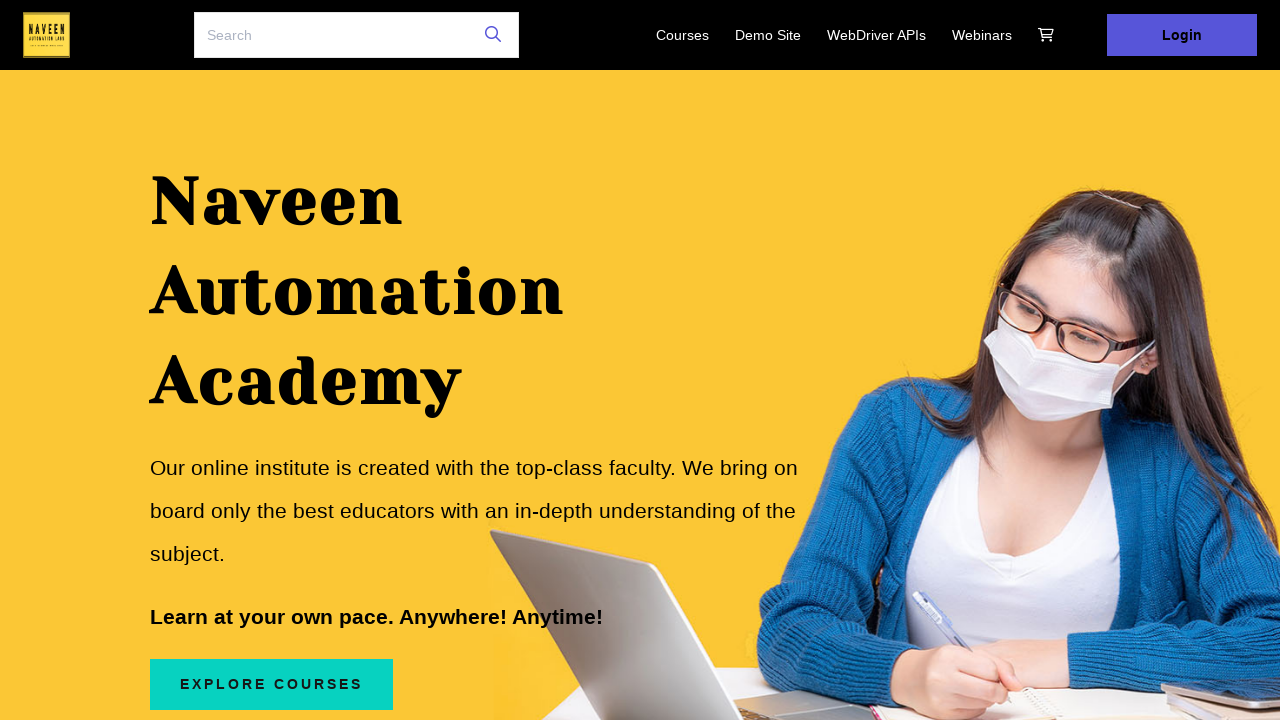

Navigated to academy website homepage
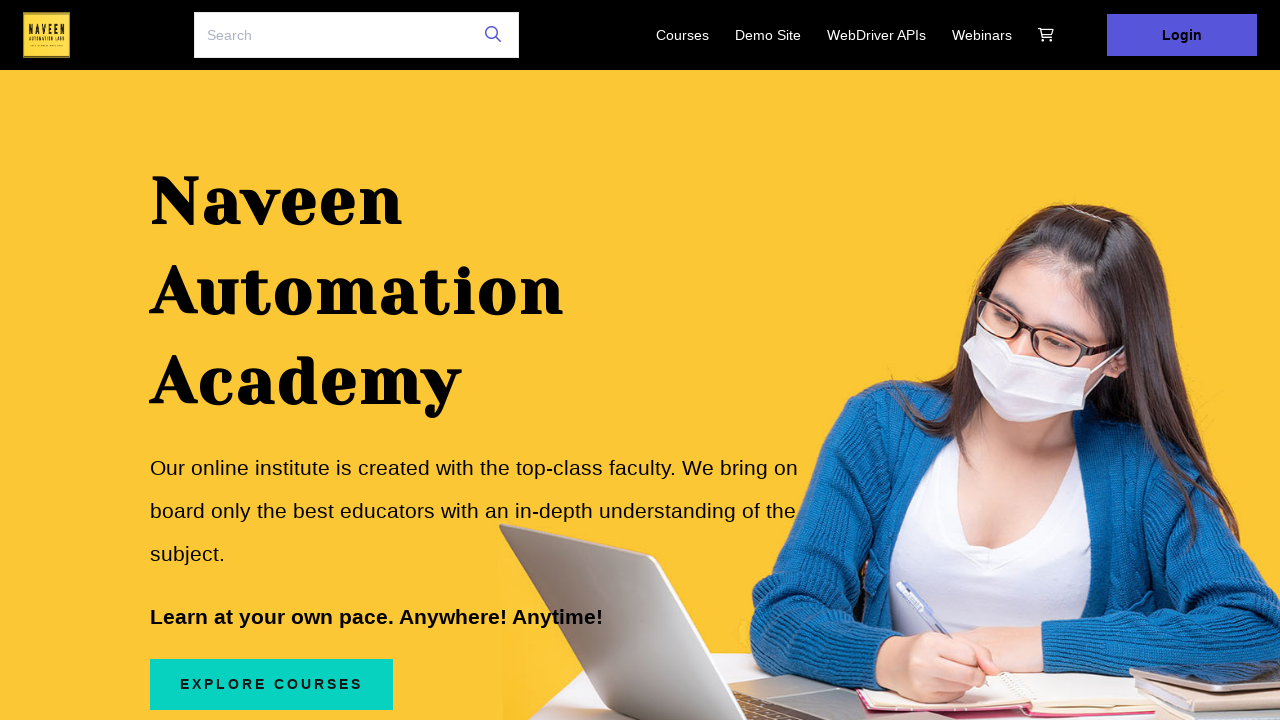

Waited for Webinars link to become visible
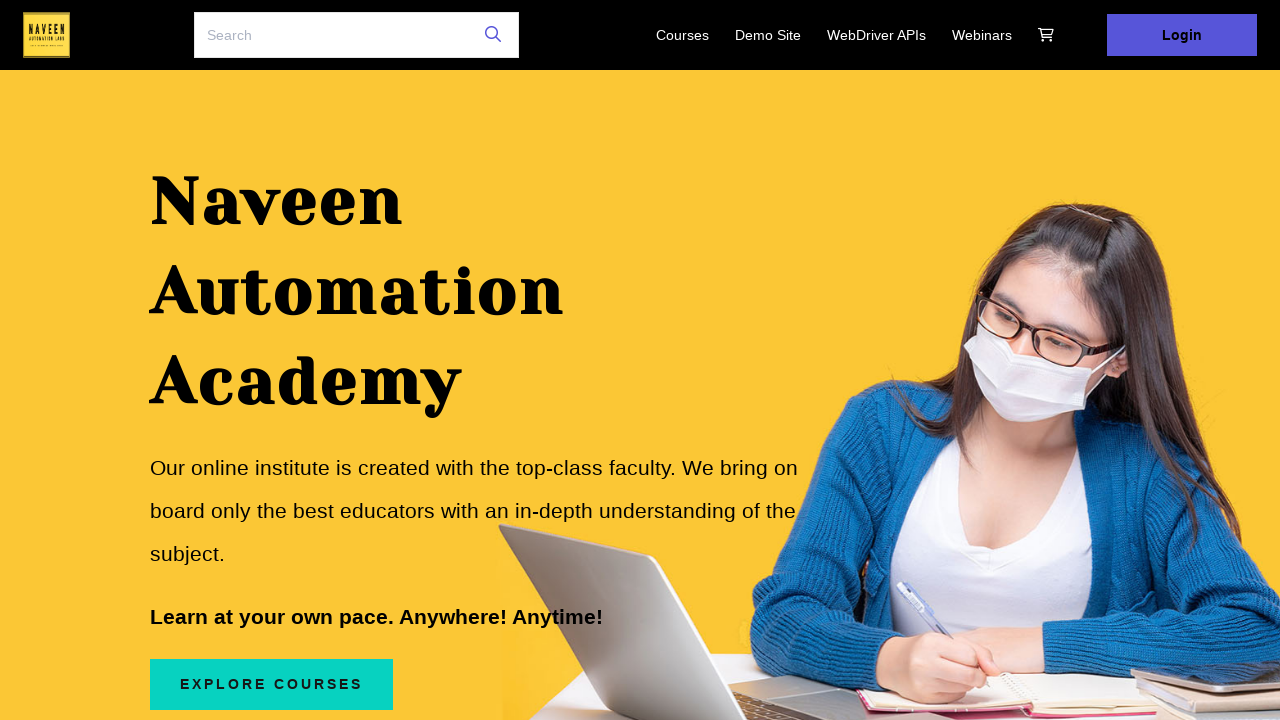

Clicked on Webinars link to navigate to webinars page at (982, 35) on xpath=//a[normalize-space()='Webinars']
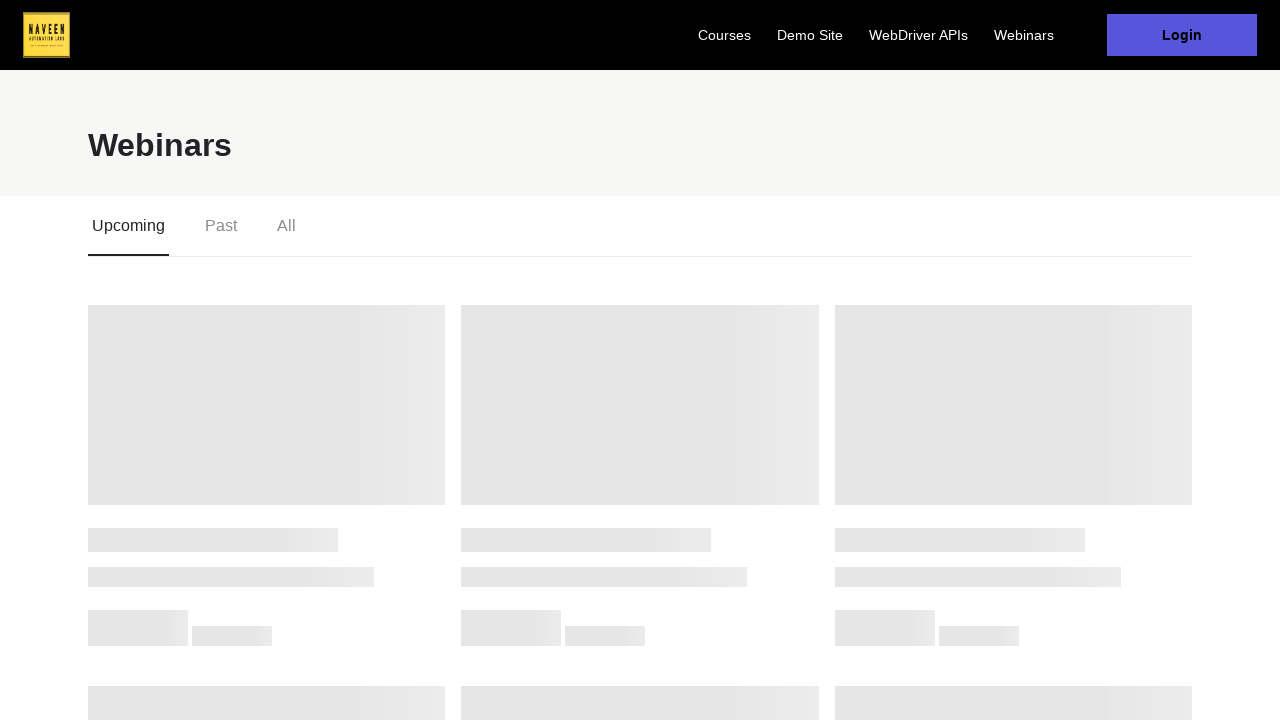

Navigation to webinars page completed
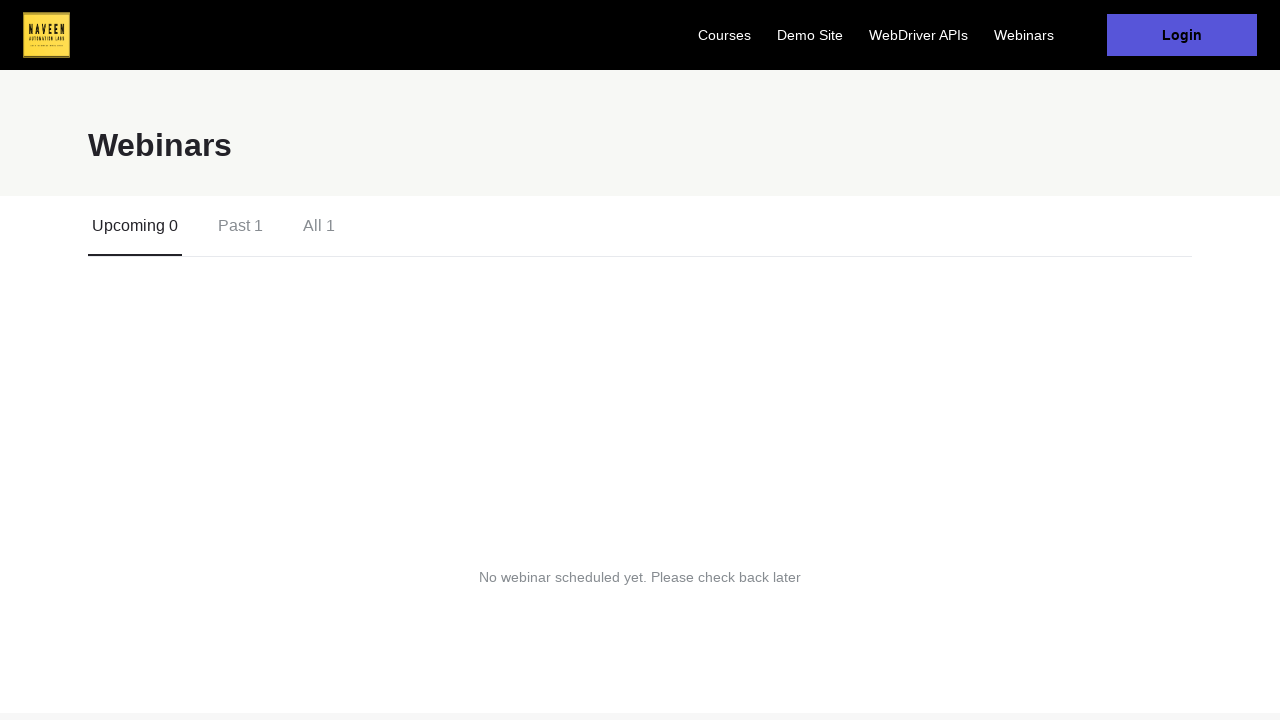

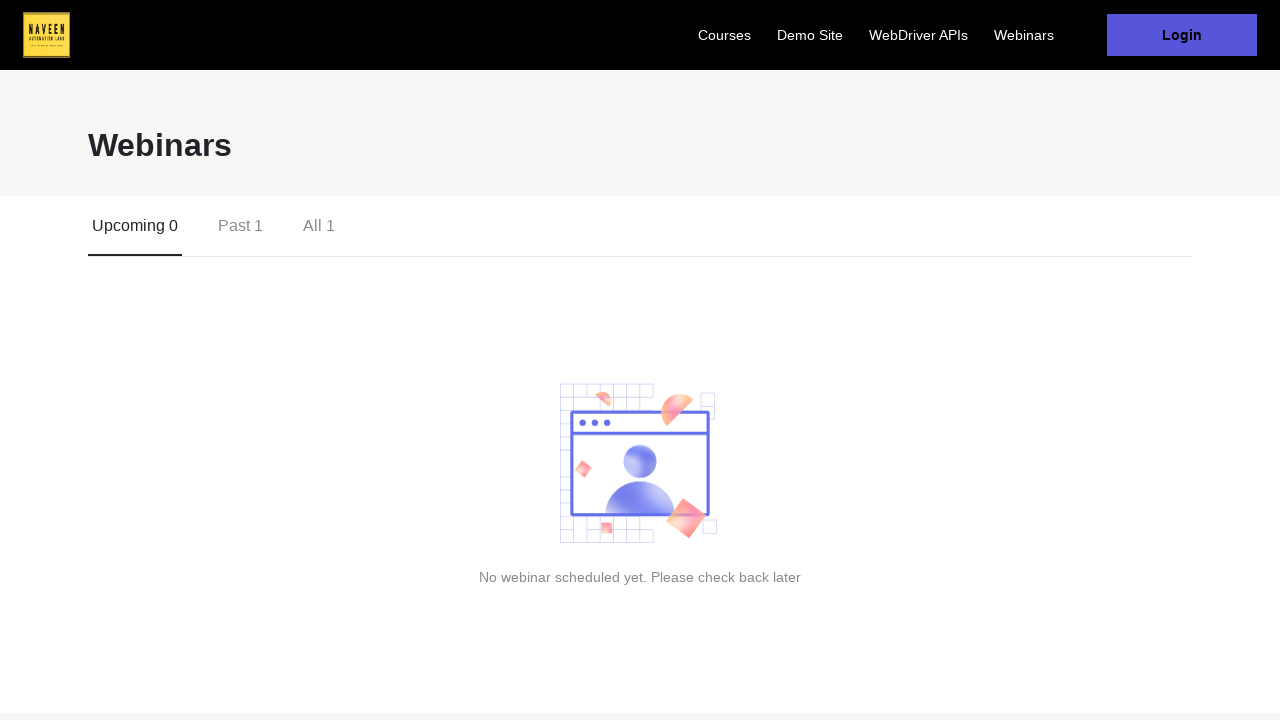